Tests handling a JavaScript alert by clicking a link to trigger it, getting the alert text, and accepting it

Starting URL: https://www.selenium.dev/documentation/en/webdriver/js_alerts_prompts_and_confirmations/

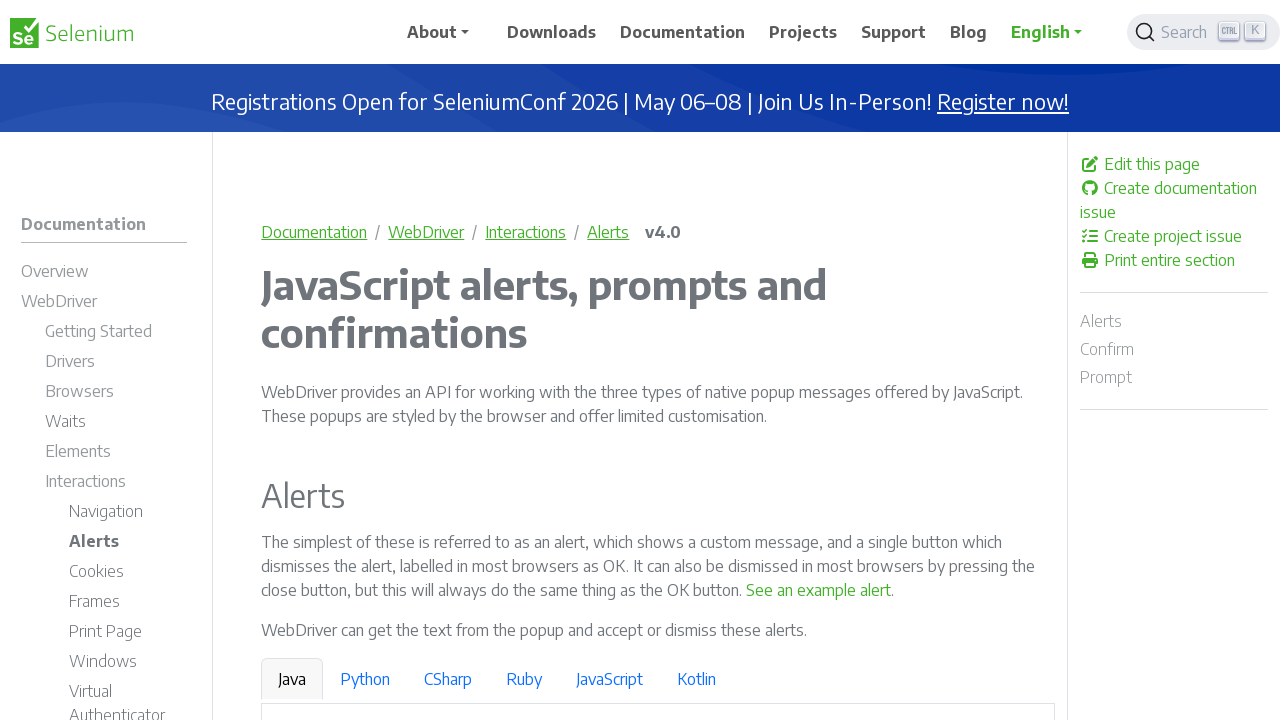

Clicked link to trigger JavaScript alert at (819, 590) on text=See an example alert
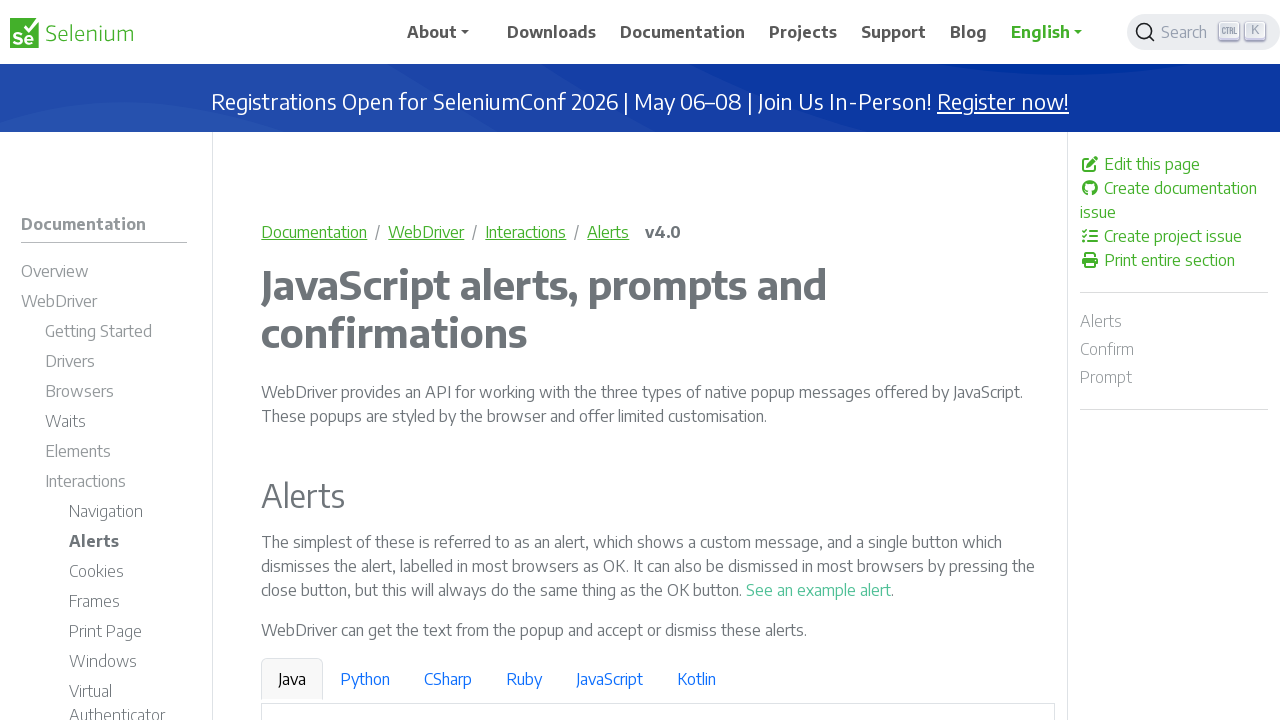

Set up dialog handler to accept alerts
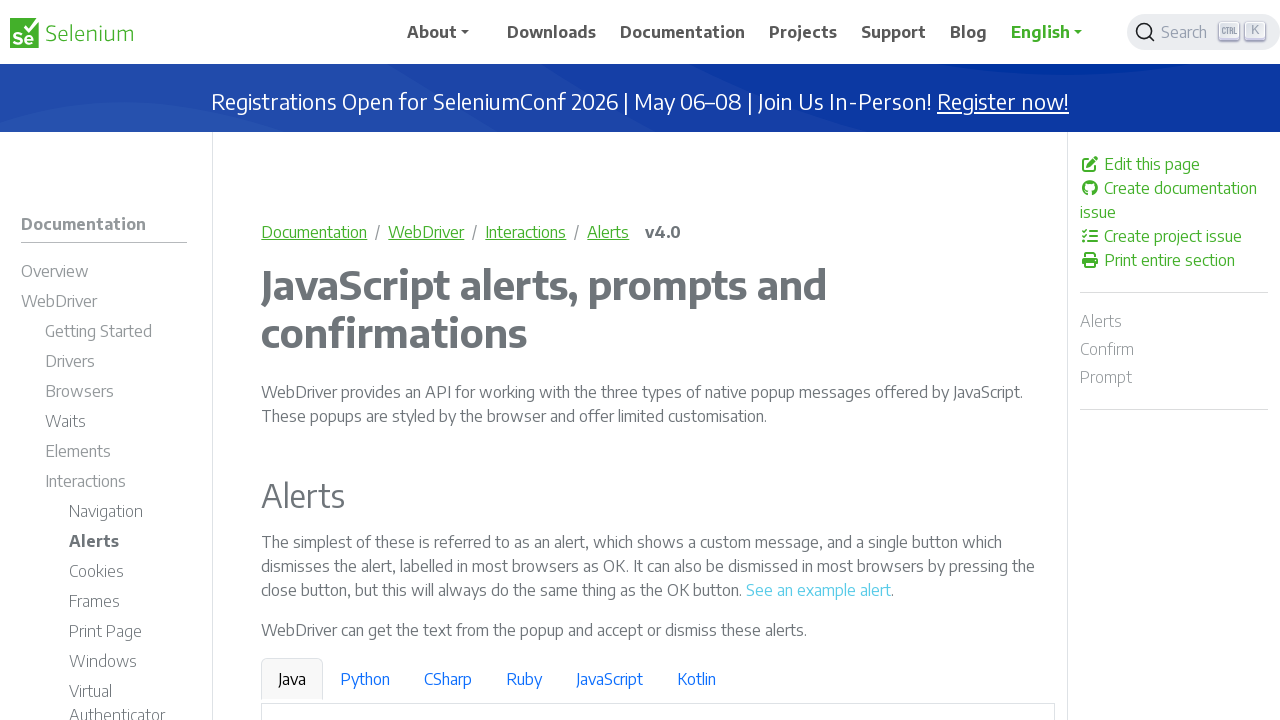

Re-clicked link to trigger alert with handler active at (819, 590) on text=See an example alert
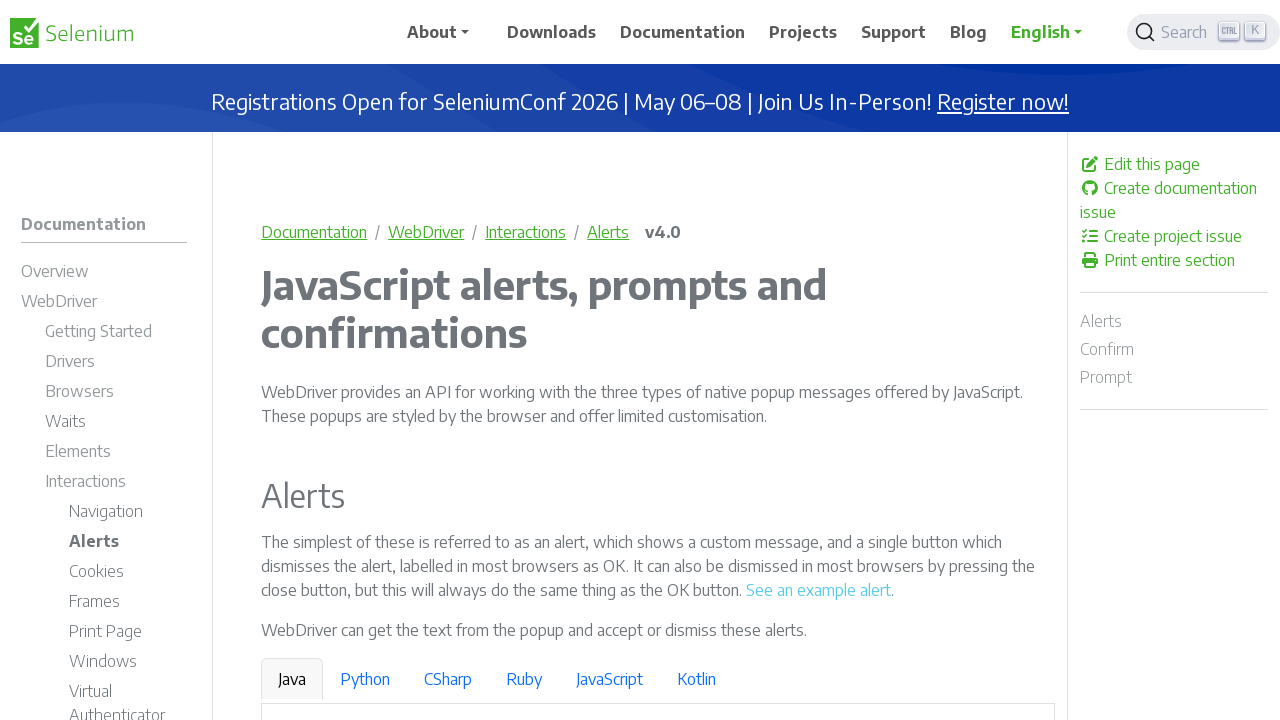

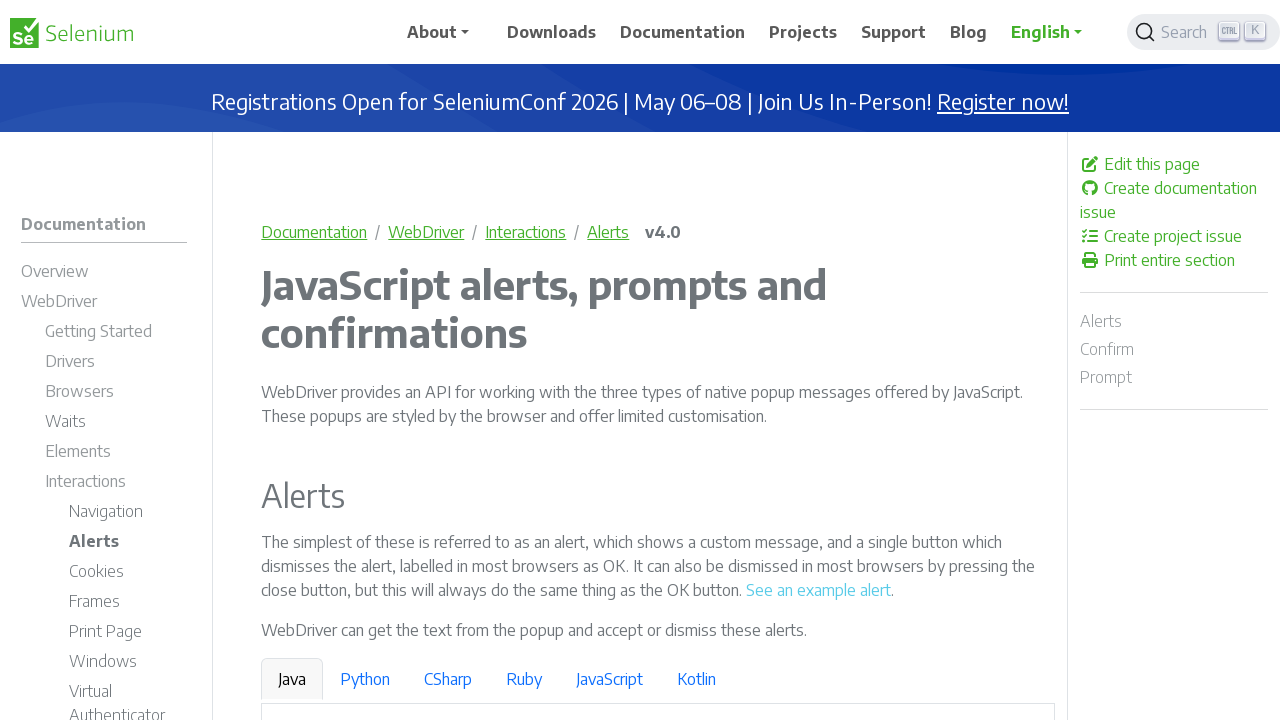